Tests TodoMVC form handling by adding a single todo item and marking it as completed using the checkbox.

Starting URL: https://demo.playwright.dev/todomvc/#/

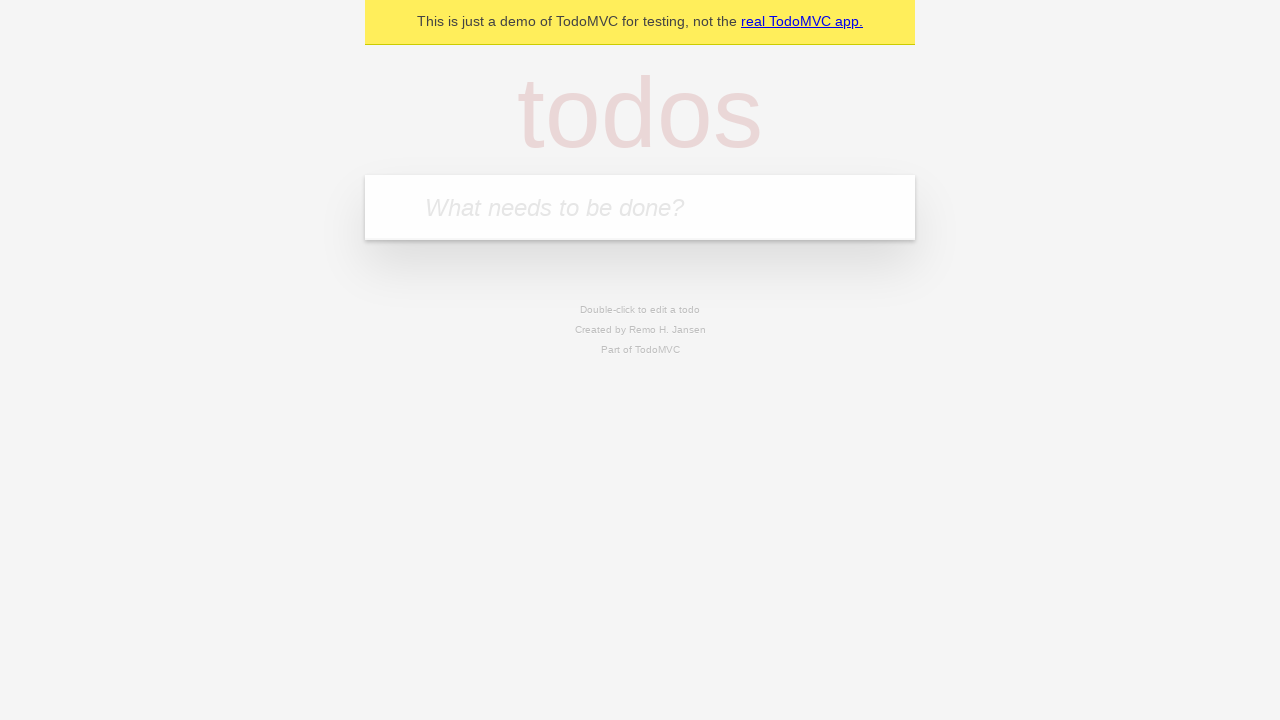

Filled todo input field with 'Jhon Doe' on [placeholder="What needs to be done?"]
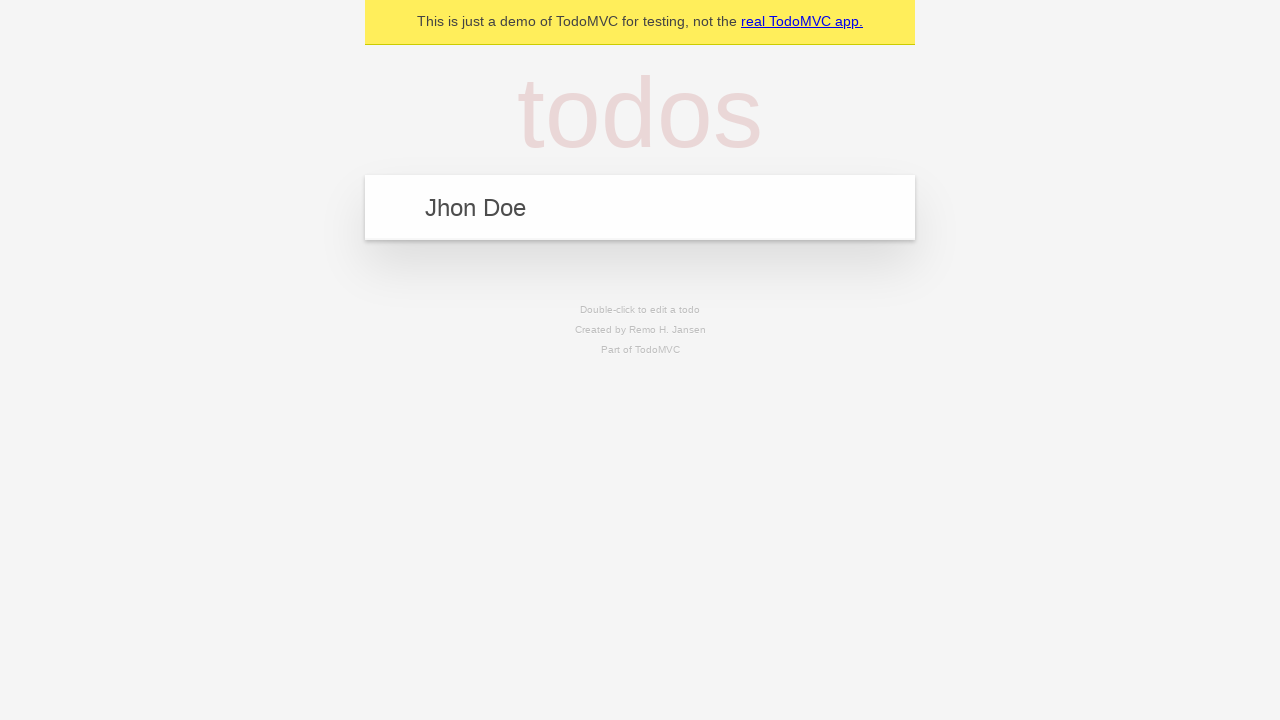

Pressed Enter to submit the todo item on [placeholder="What needs to be done?"]
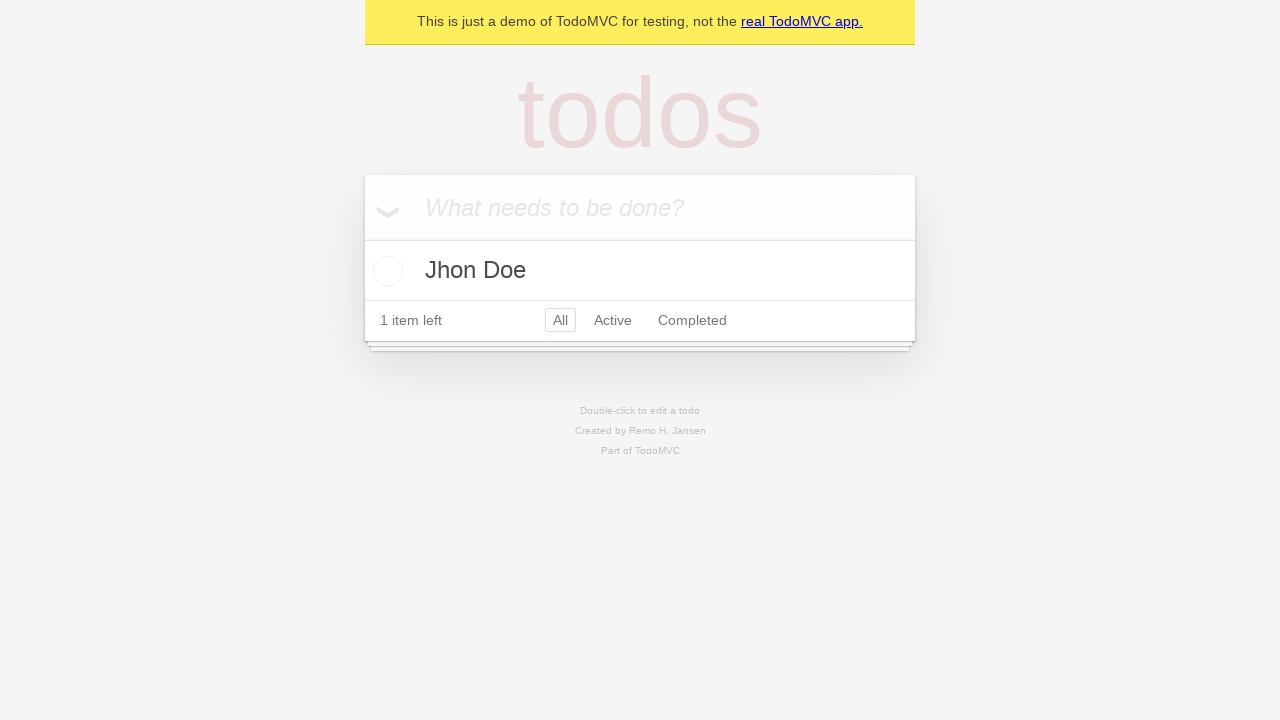

Checked the checkbox to mark todo as completed at (385, 271) on .toggle
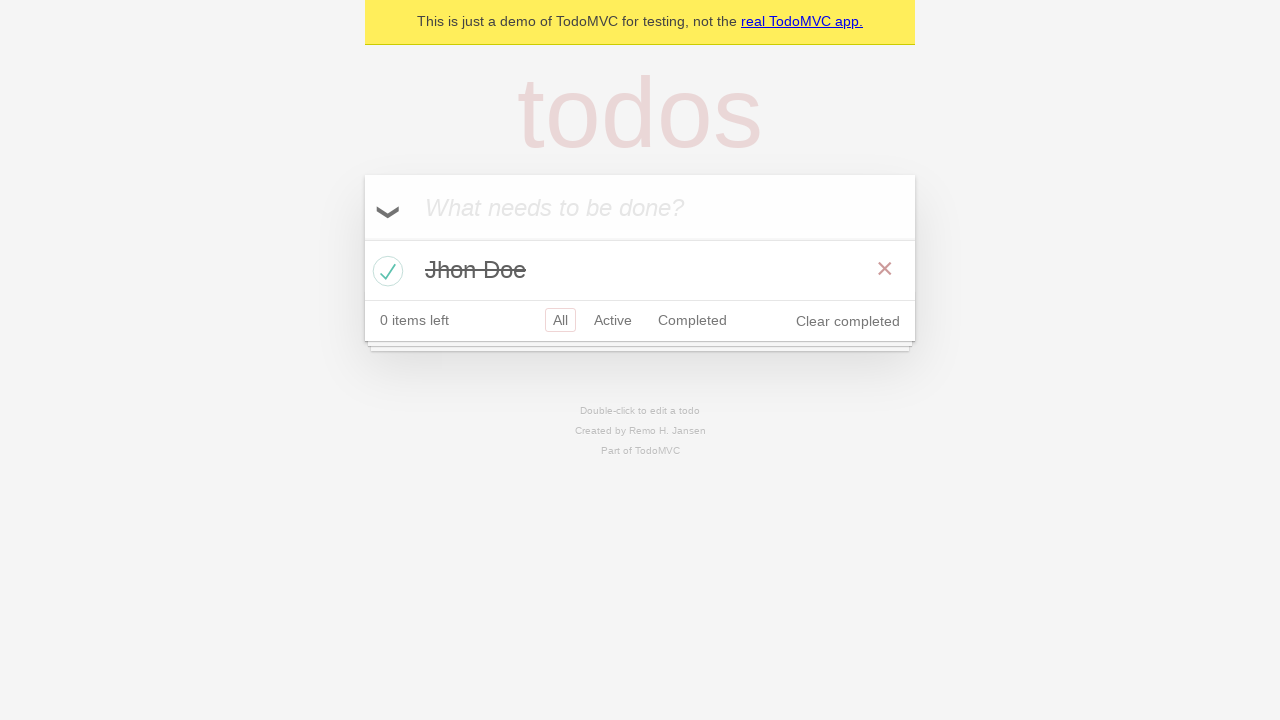

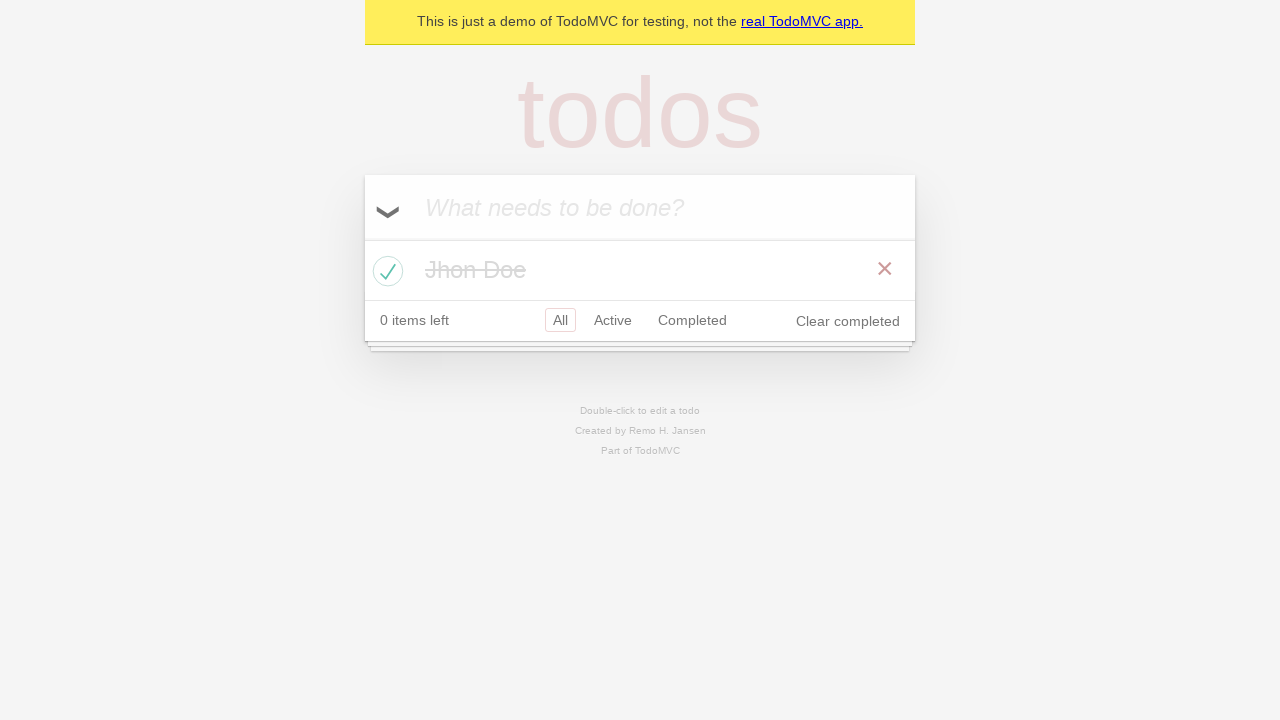